Tests right-click context menu functionality by performing a right-click on an element, selecting Delete option from the context menu, and accepting the alert dialog

Starting URL: https://swisnl.github.io/jQuery-contextMenu/demo.html

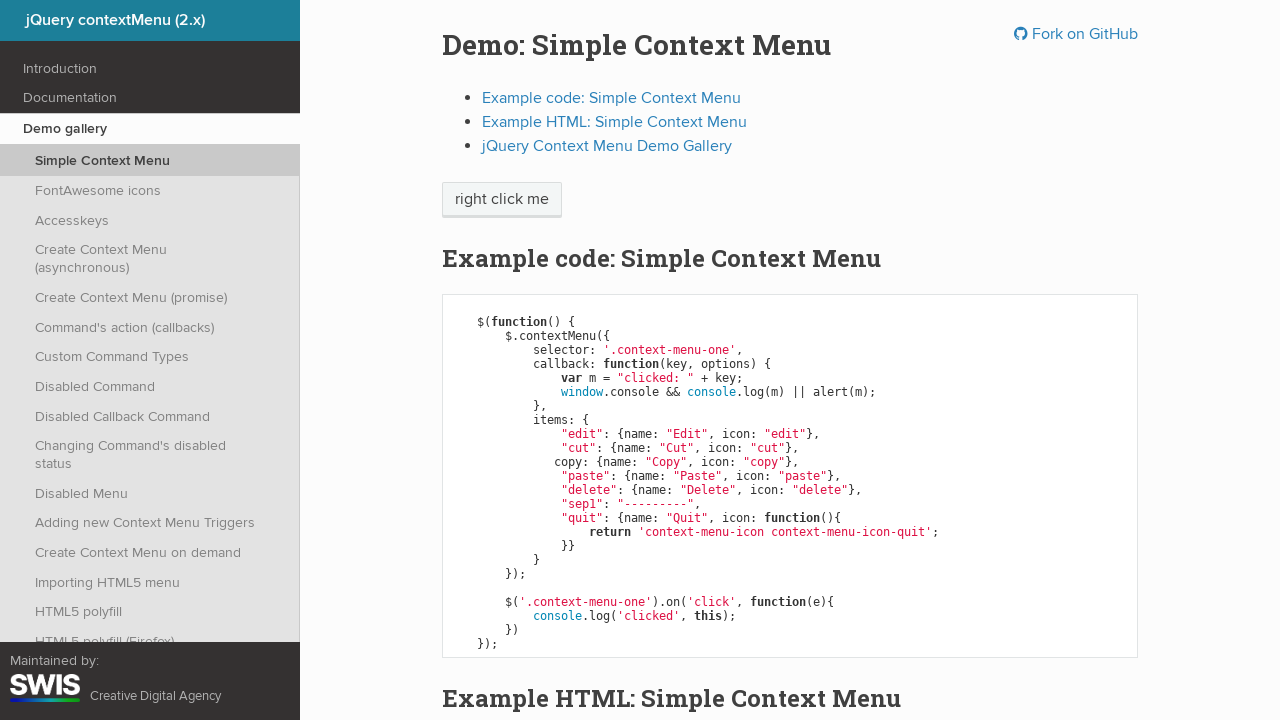

Located the context menu trigger element
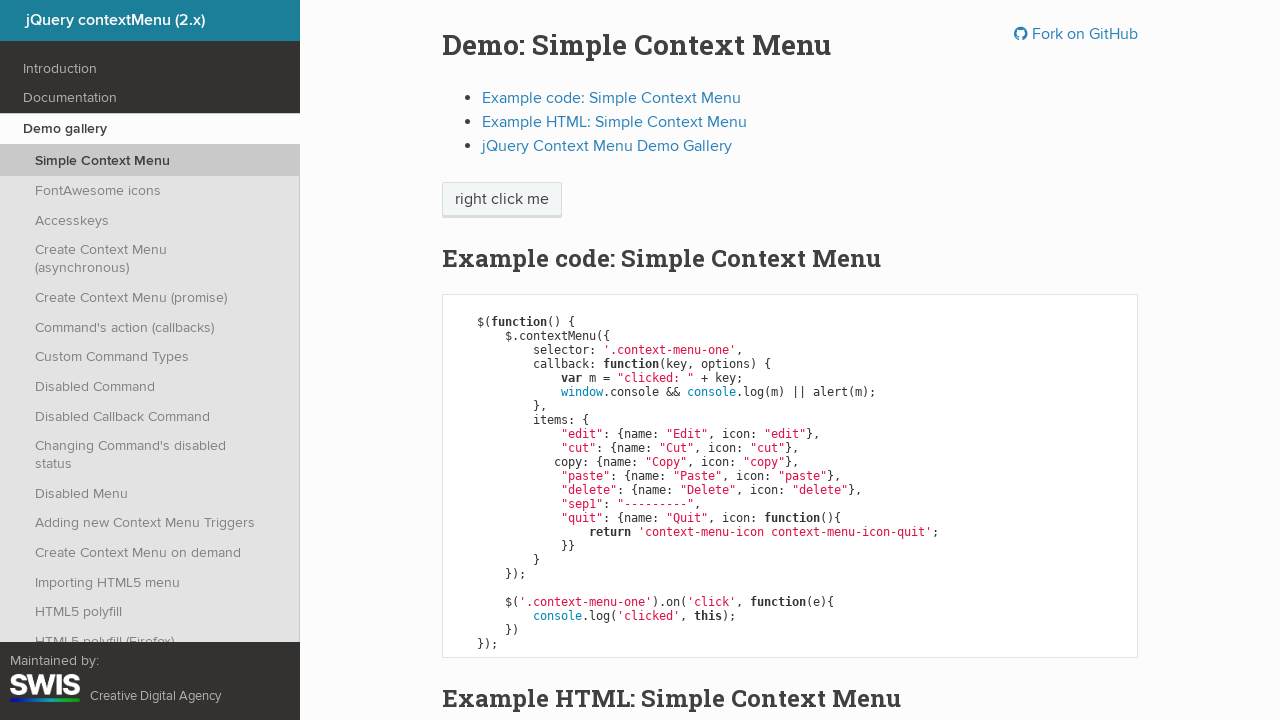

Right-clicked on the context menu trigger element at (502, 200) on xpath=//span[@class='context-menu-one btn btn-neutral']
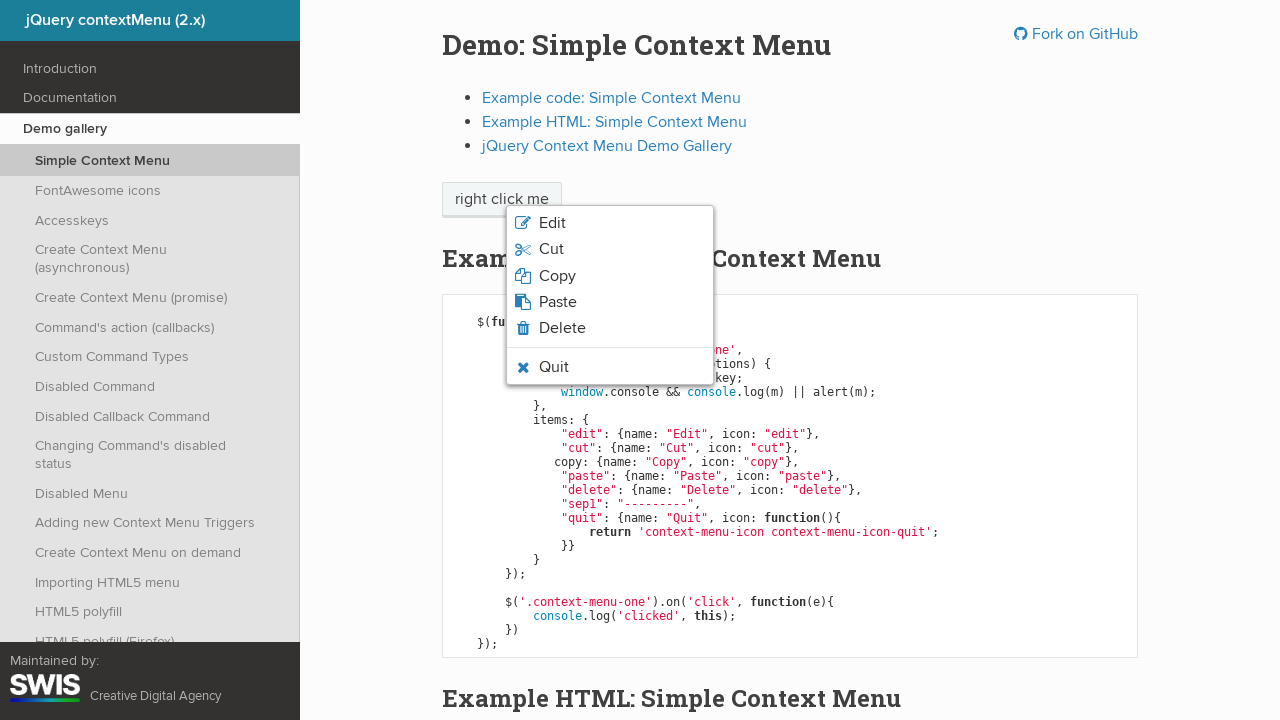

Clicked Delete option from the context menu at (562, 328) on xpath=//span[normalize-space()='Delete']
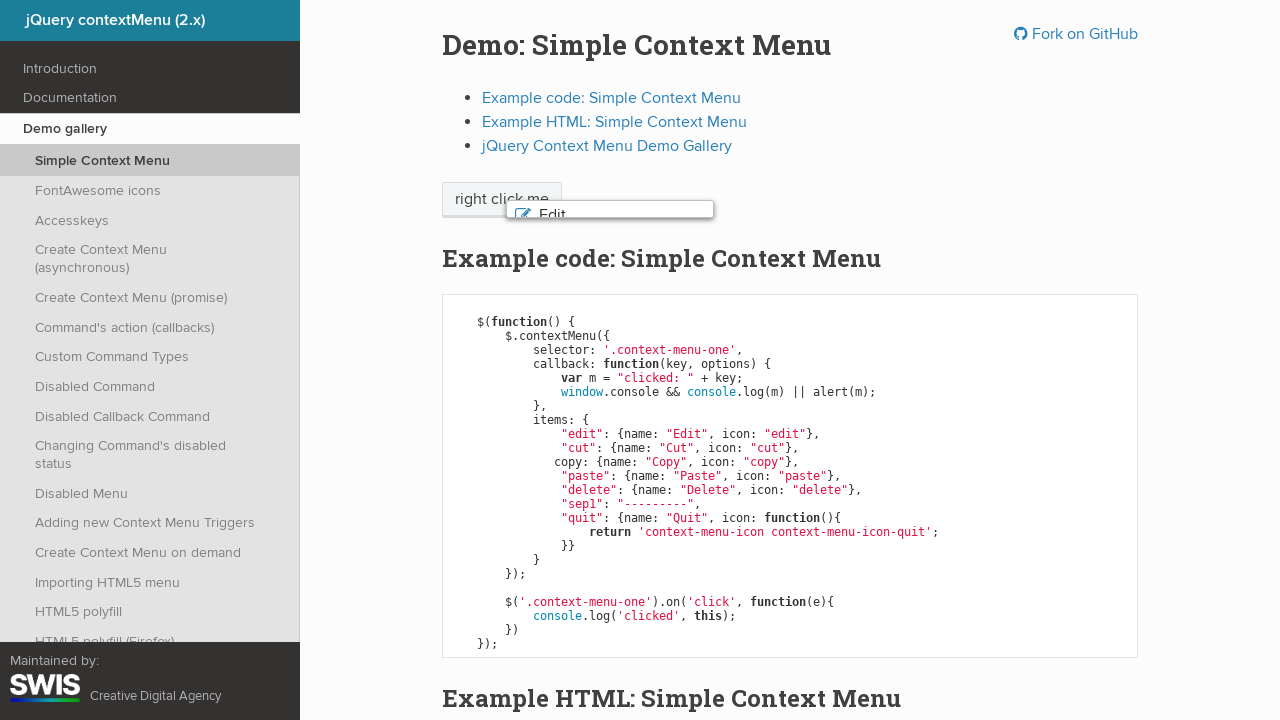

Set up dialog handler to accept alert
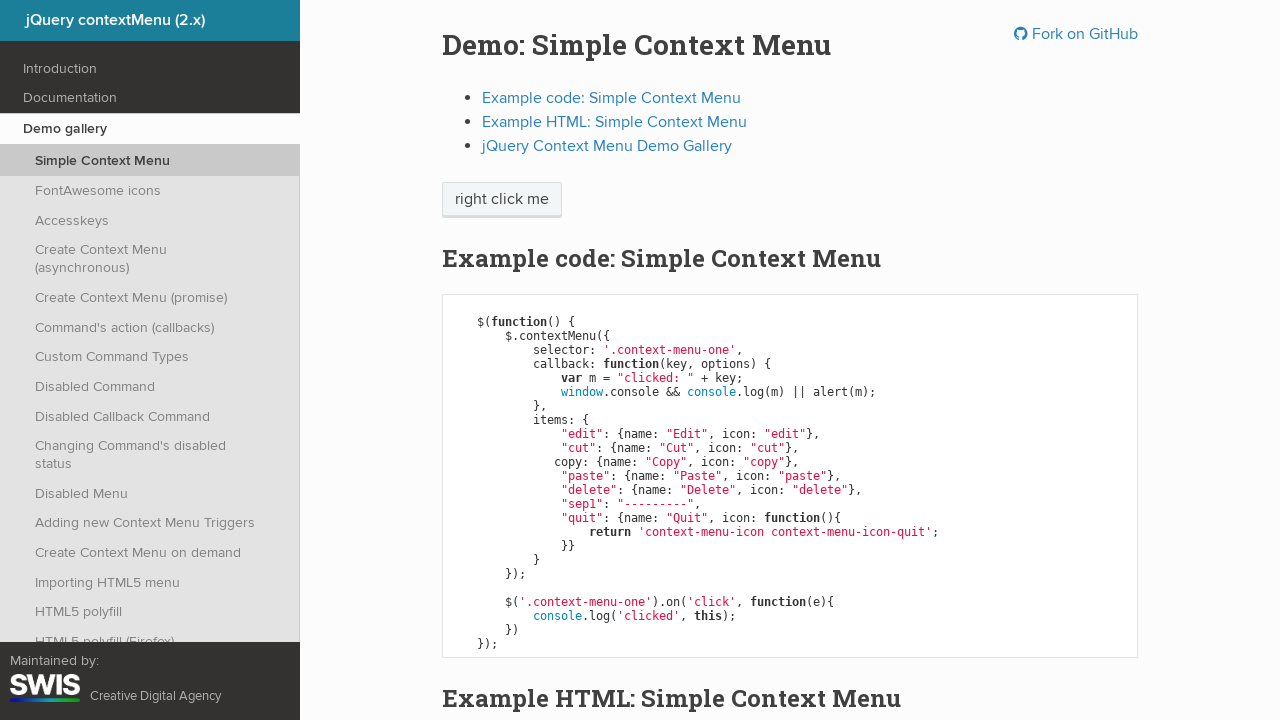

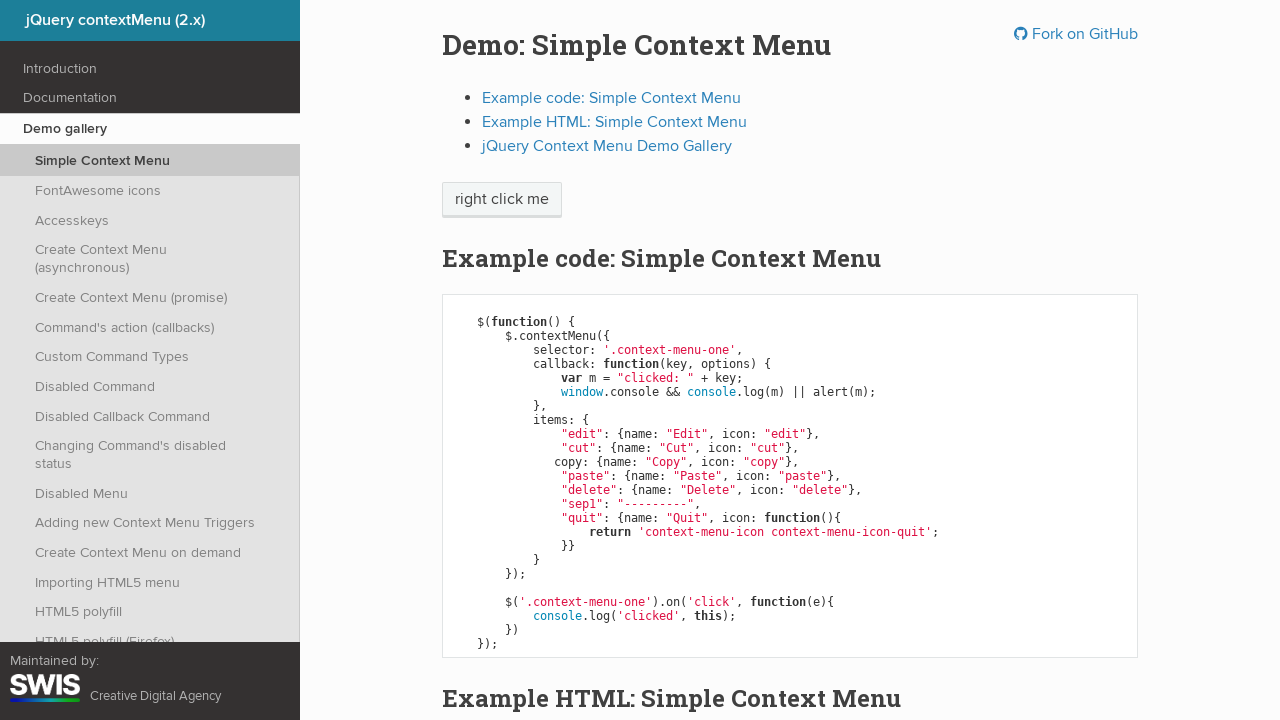